Tests drag and drop functionality by switching to an iframe, locating a draggable element, and dropping it onto a droppable target on the jQuery UI demo page.

Starting URL: https://jqueryui.com/droppable/

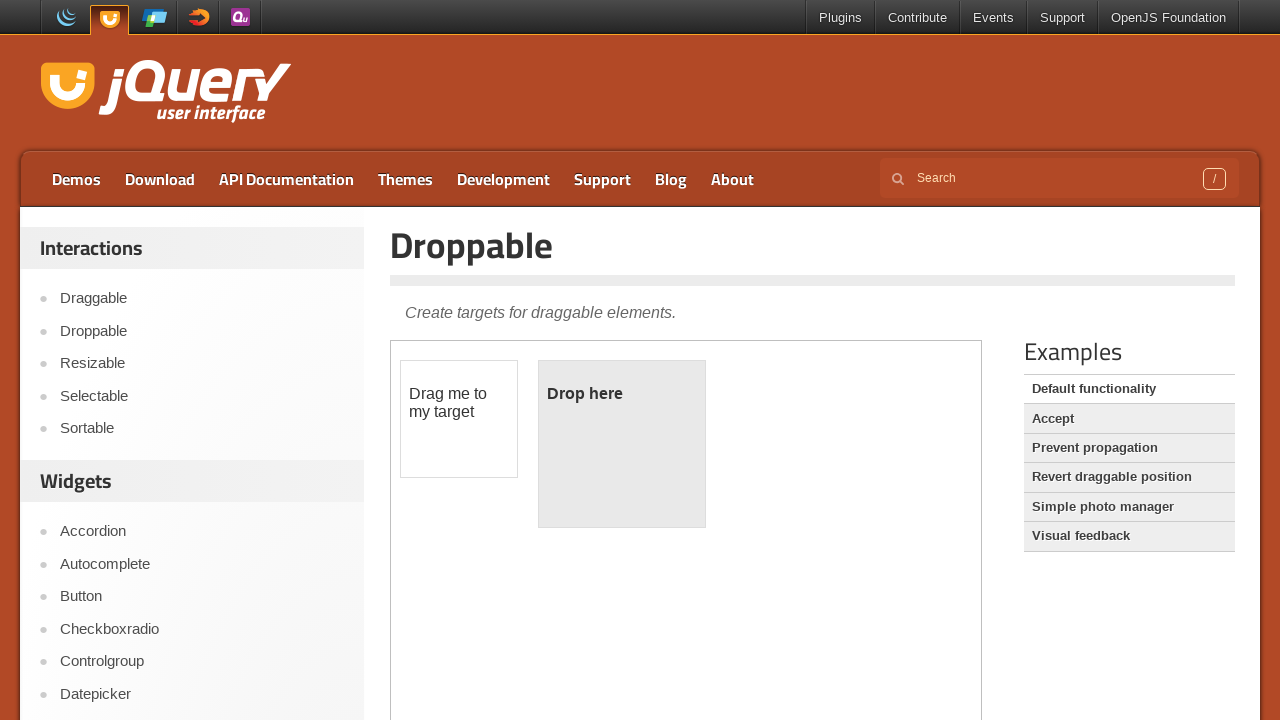

Located the demo iframe containing drag and drop elements
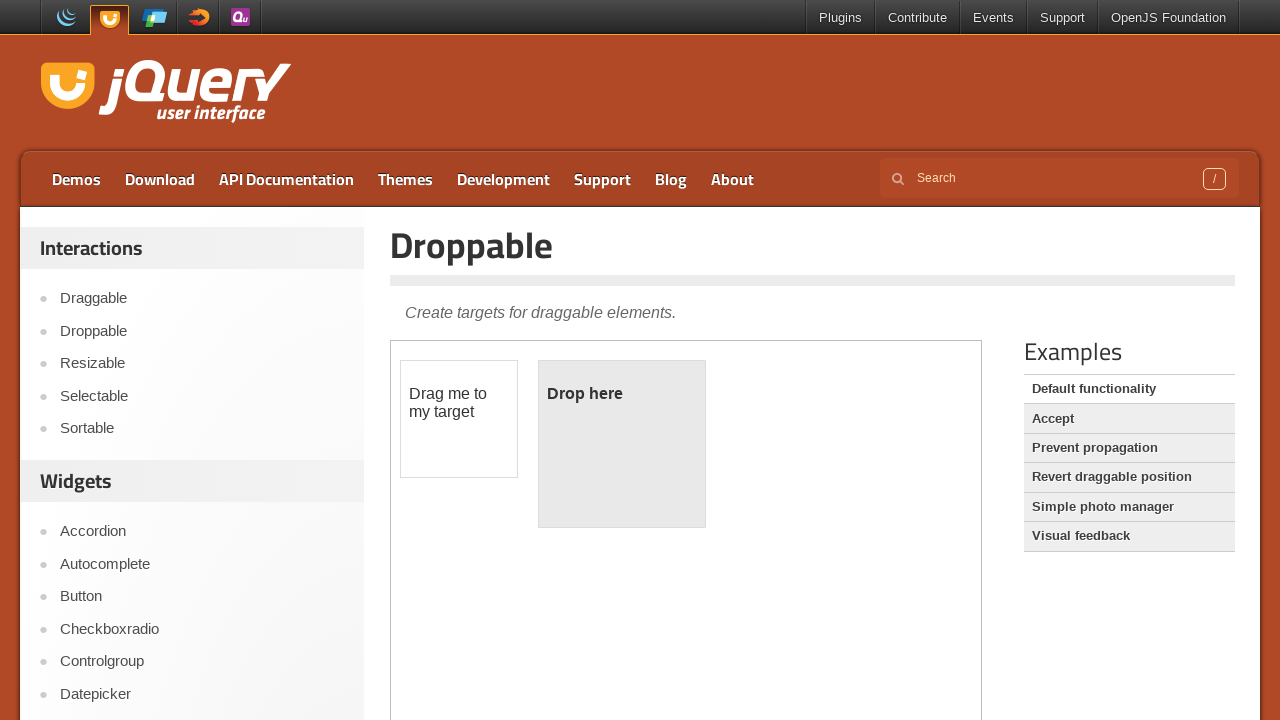

Located the draggable element (#draggable) within the iframe
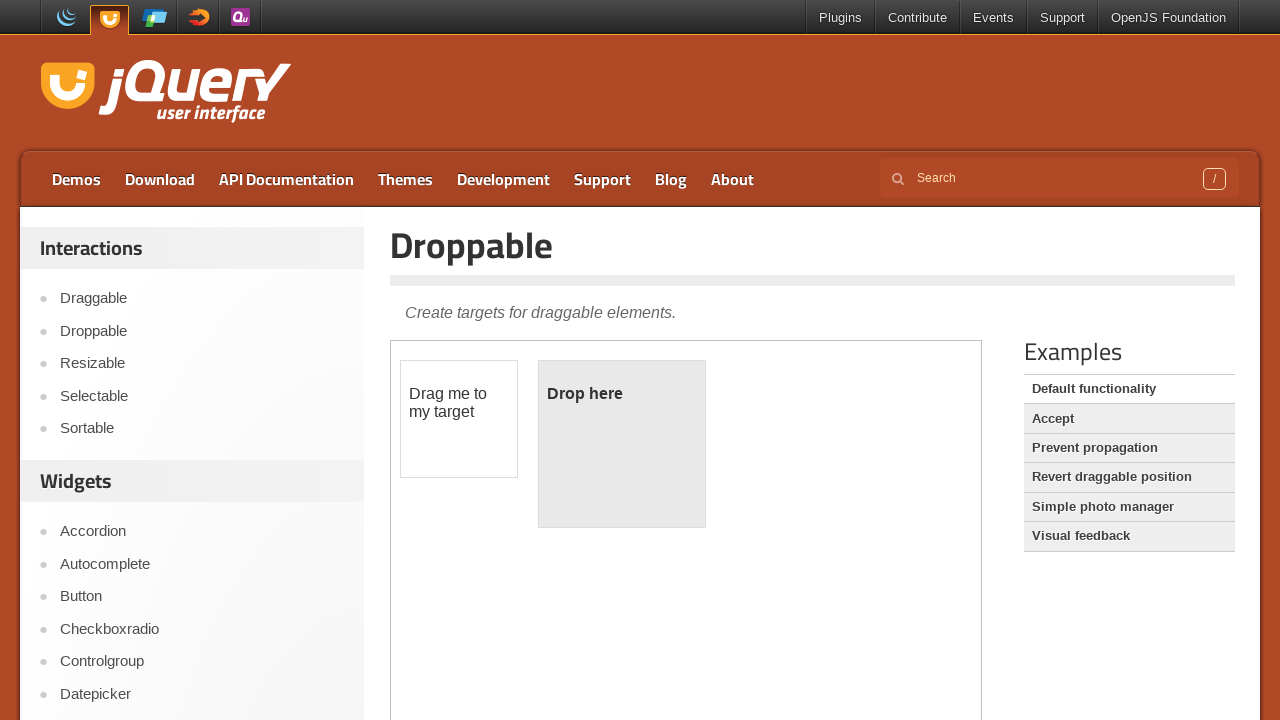

Located the droppable target element (#droppable) within the iframe
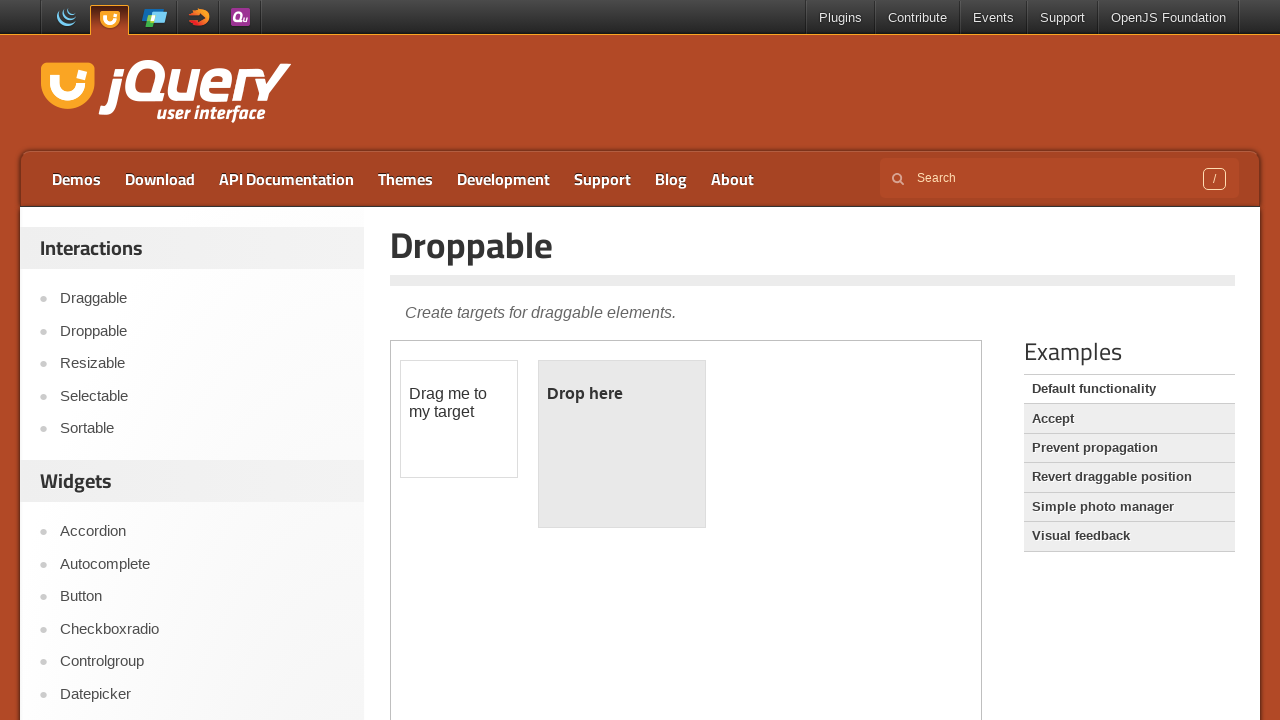

Successfully dragged the draggable element onto the droppable target at (622, 444)
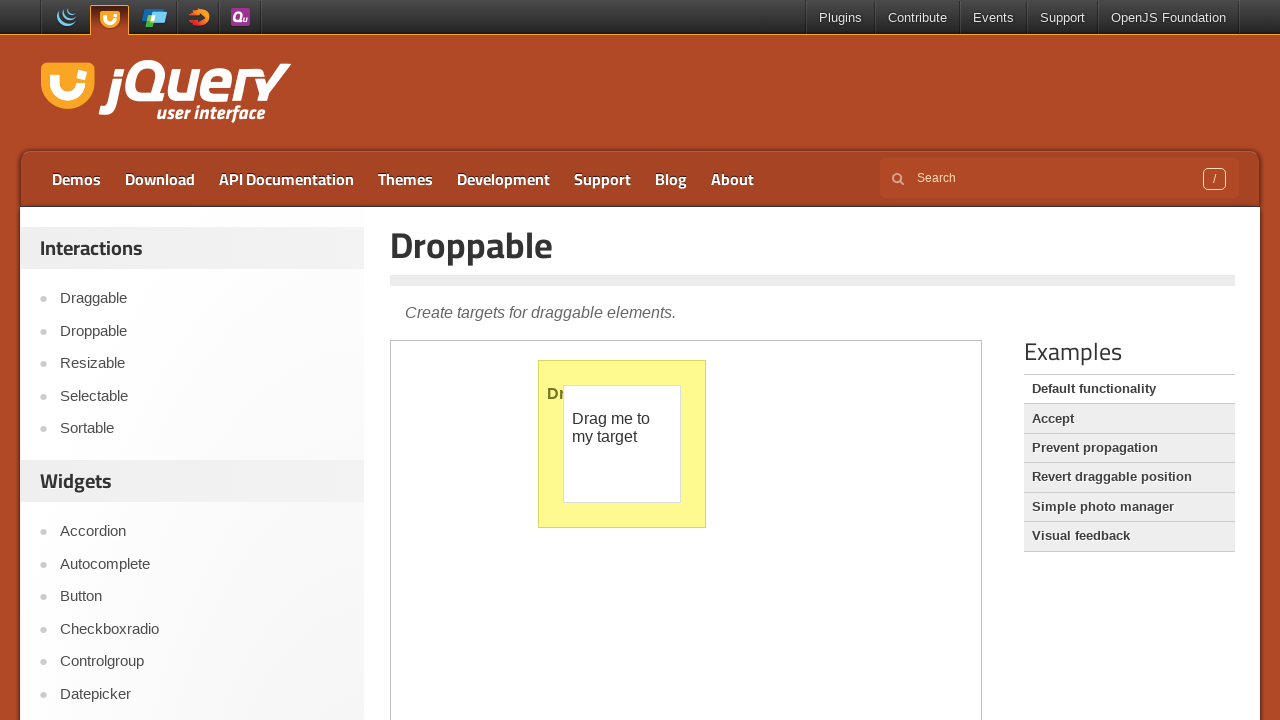

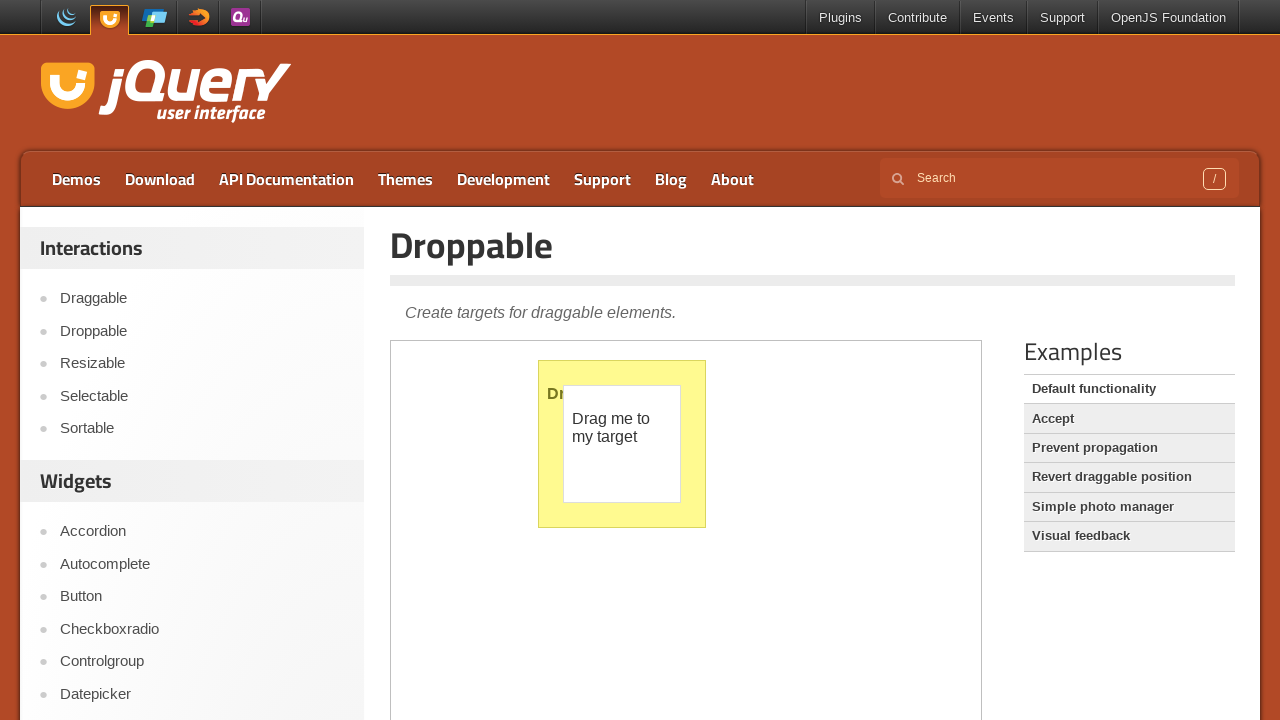